Tests JavaScript alert popup handling by clicking a button that triggers an alert and then accepting the alert dialog.

Starting URL: https://demoqa.com/alerts

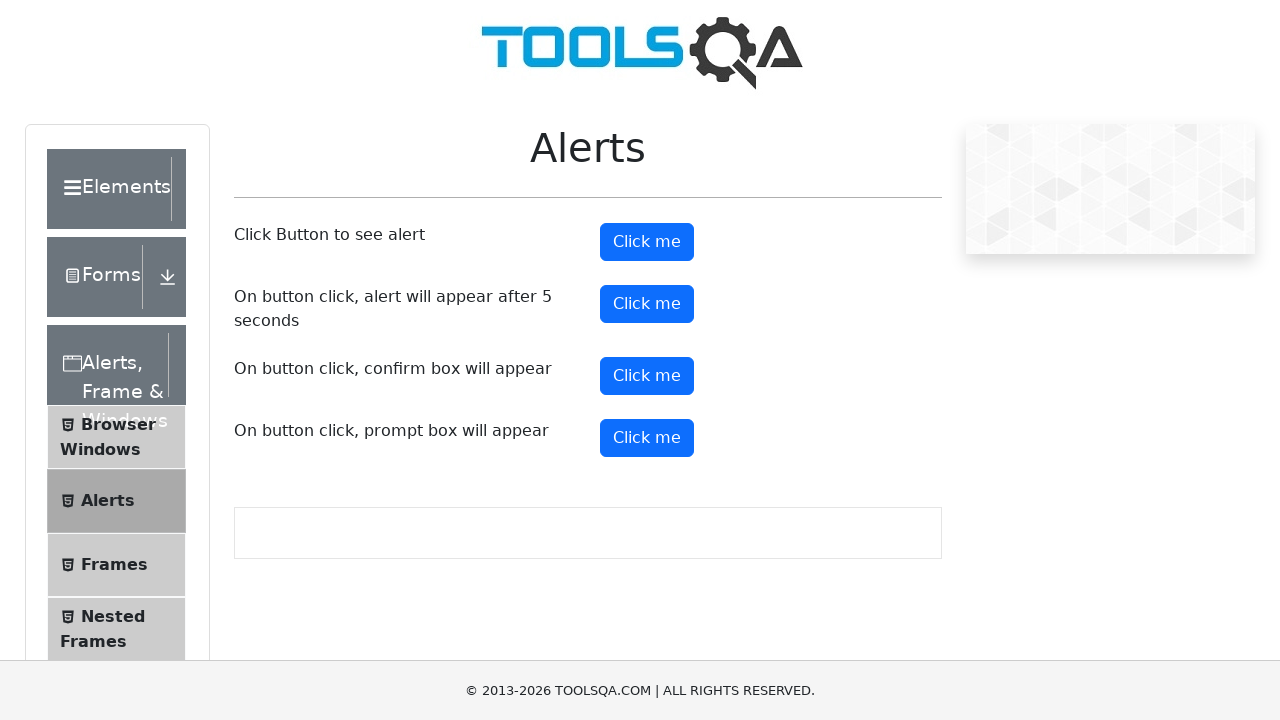

Set up dialog handler to automatically accept alerts
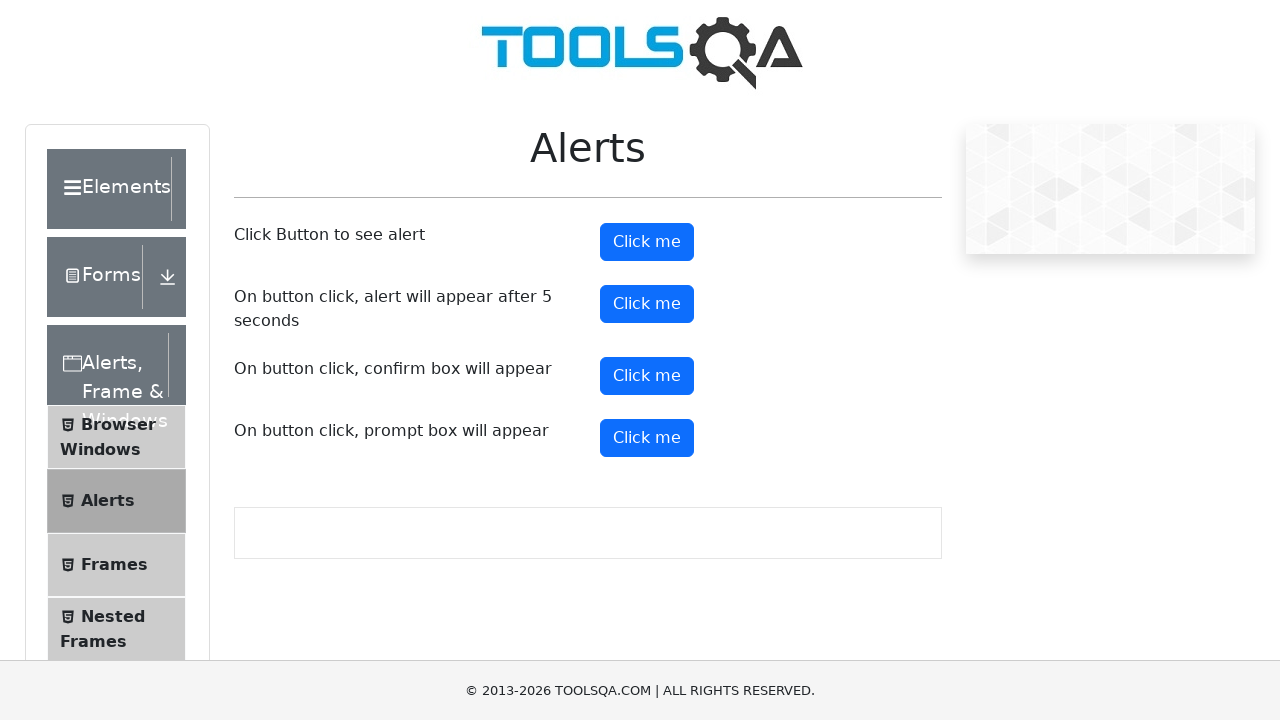

Clicked the alert button to trigger JavaScript alert popup at (647, 242) on #alertButton
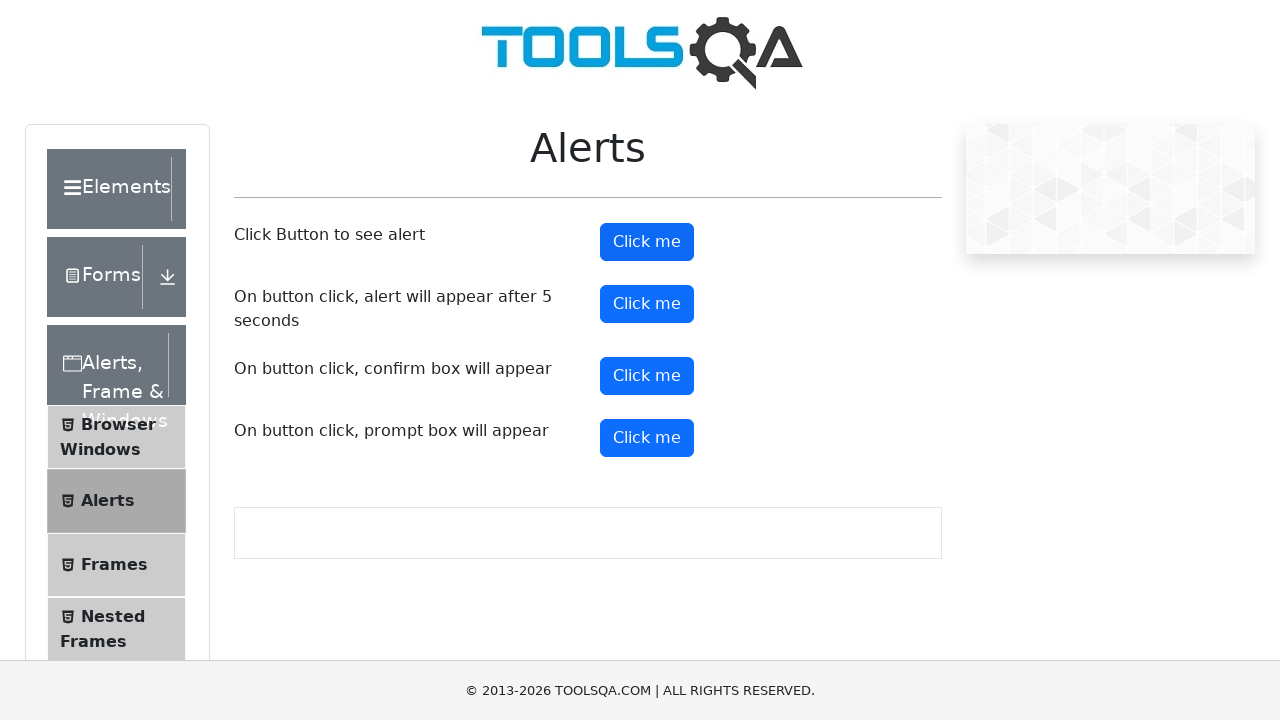

Alert was accepted and handled by dialog handler
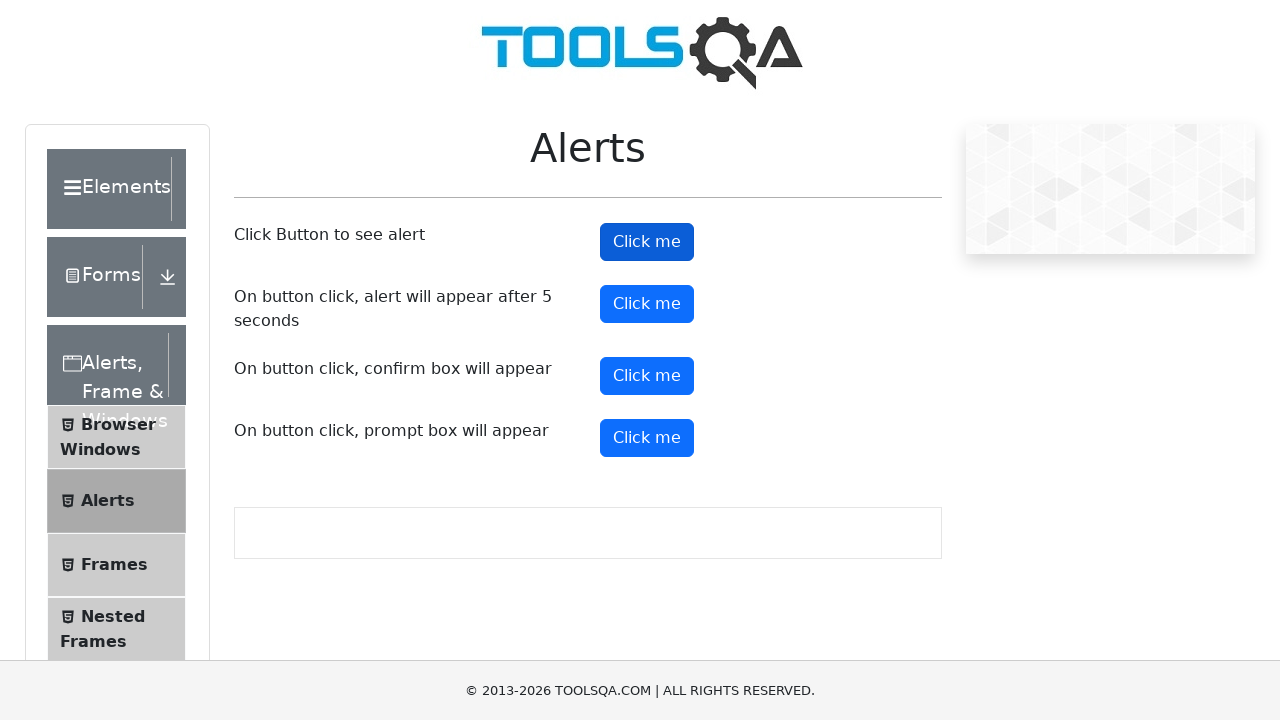

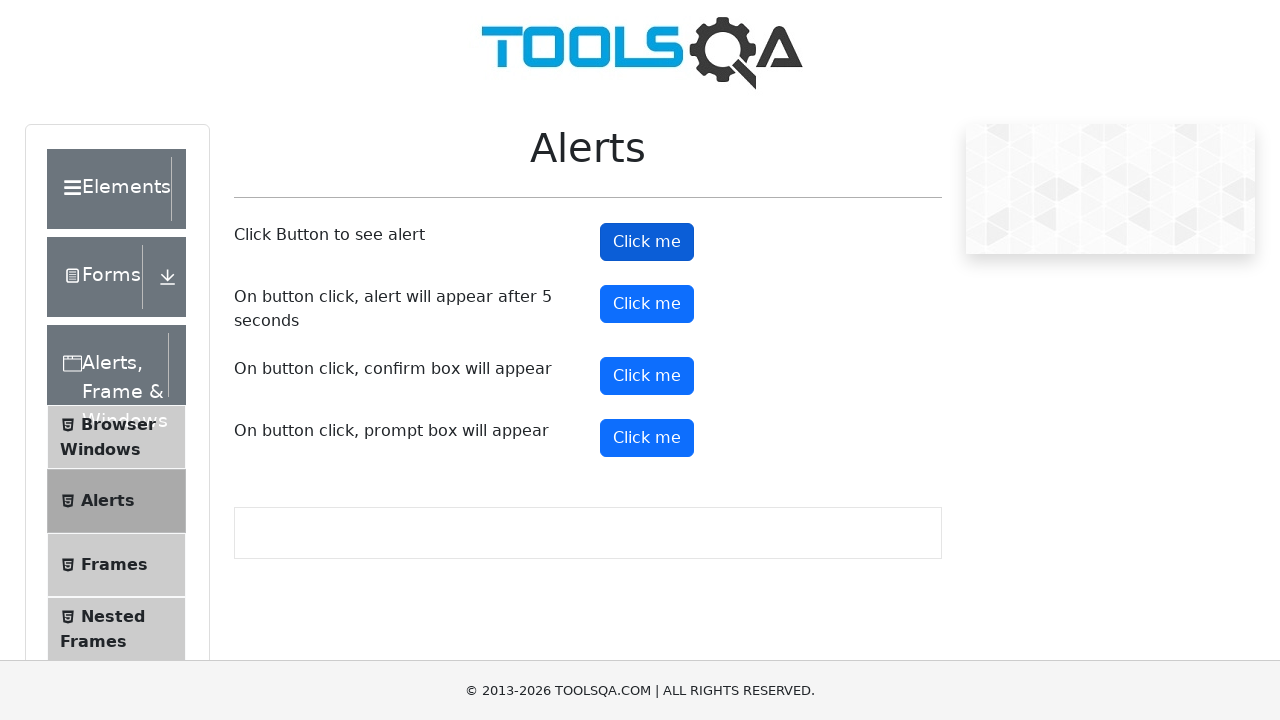